Tests that "Clear completed" button is hidden when no completed items exist

Starting URL: https://demo.playwright.dev/todomvc

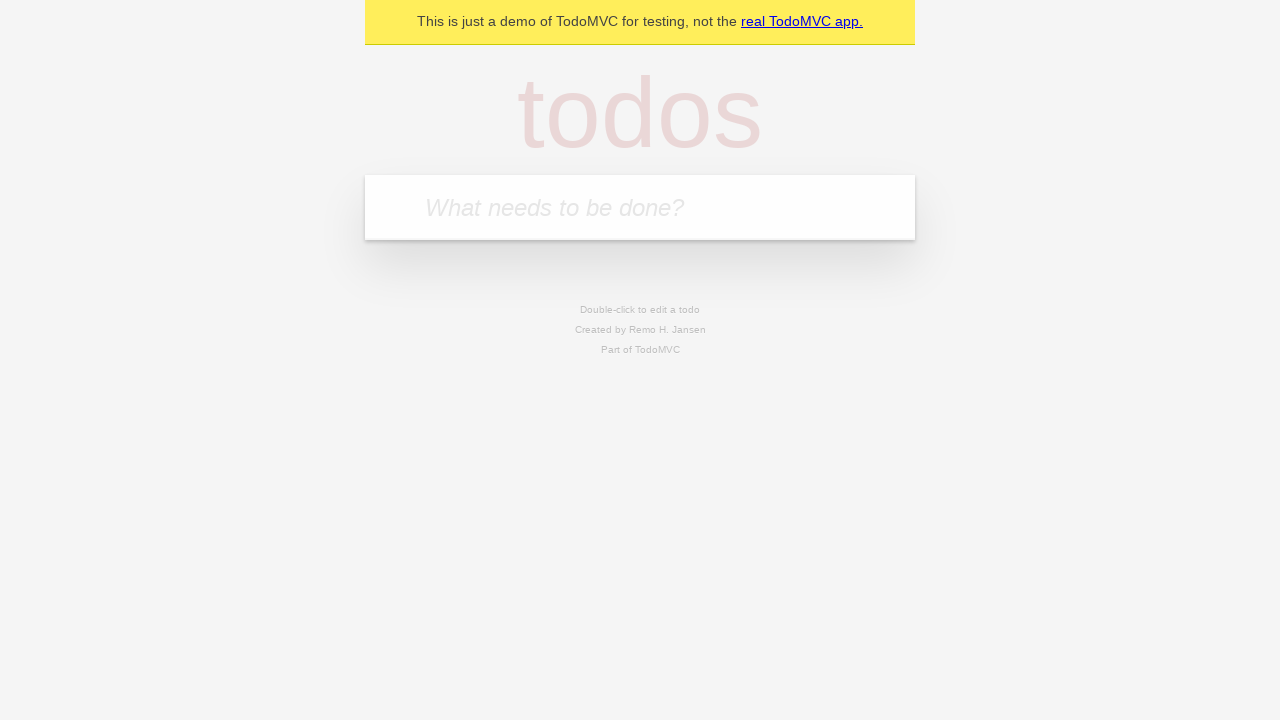

Filled new todo input with 'buy some cheese' on .new-todo
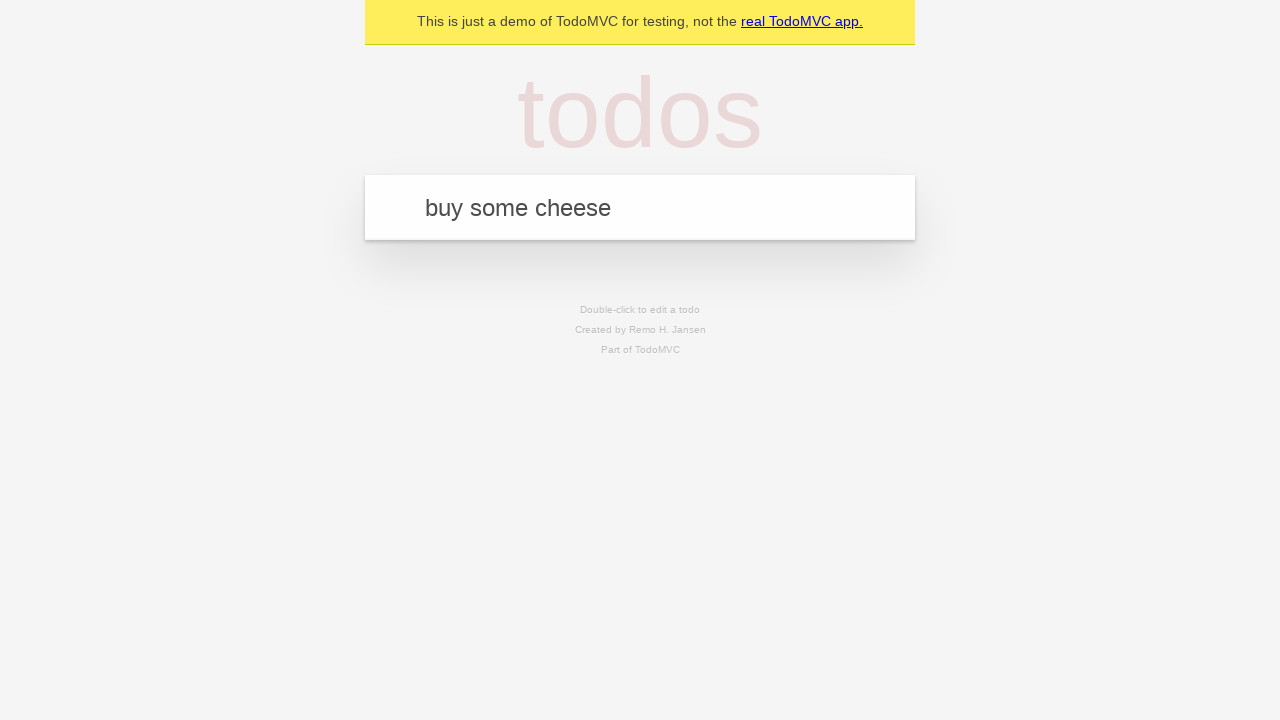

Pressed Enter to create first todo on .new-todo
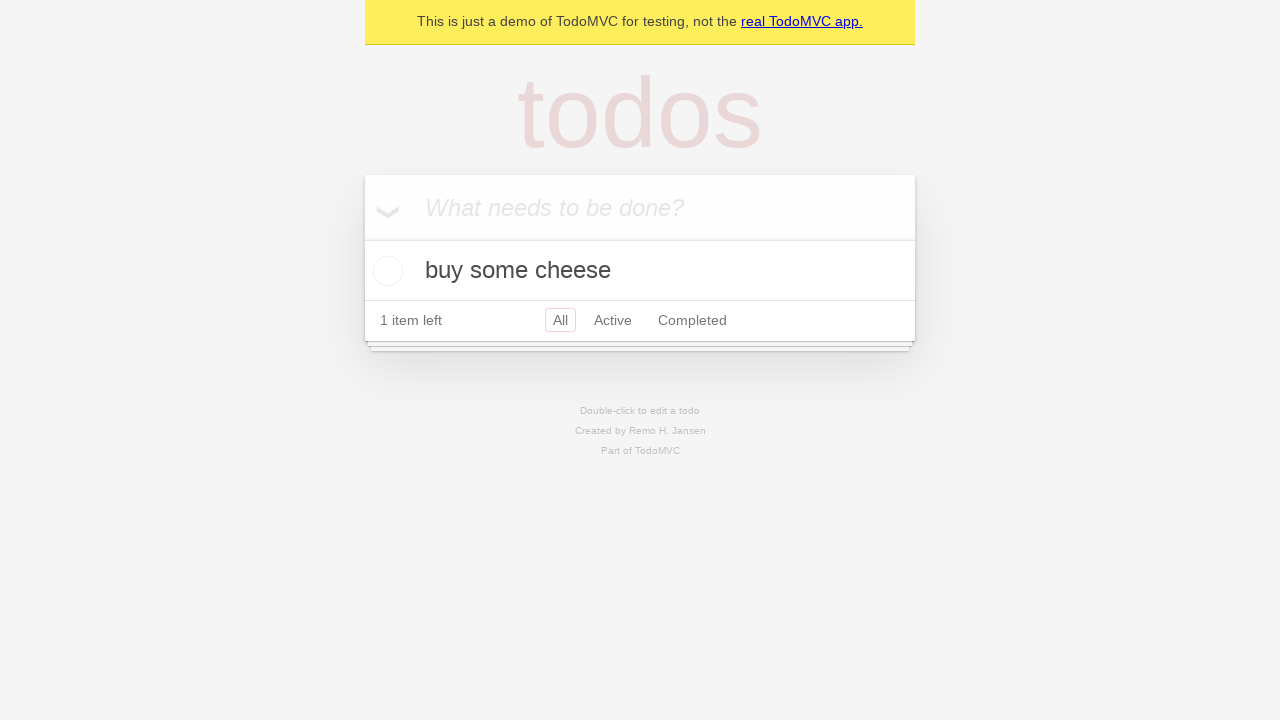

Filled new todo input with 'feed the cat' on .new-todo
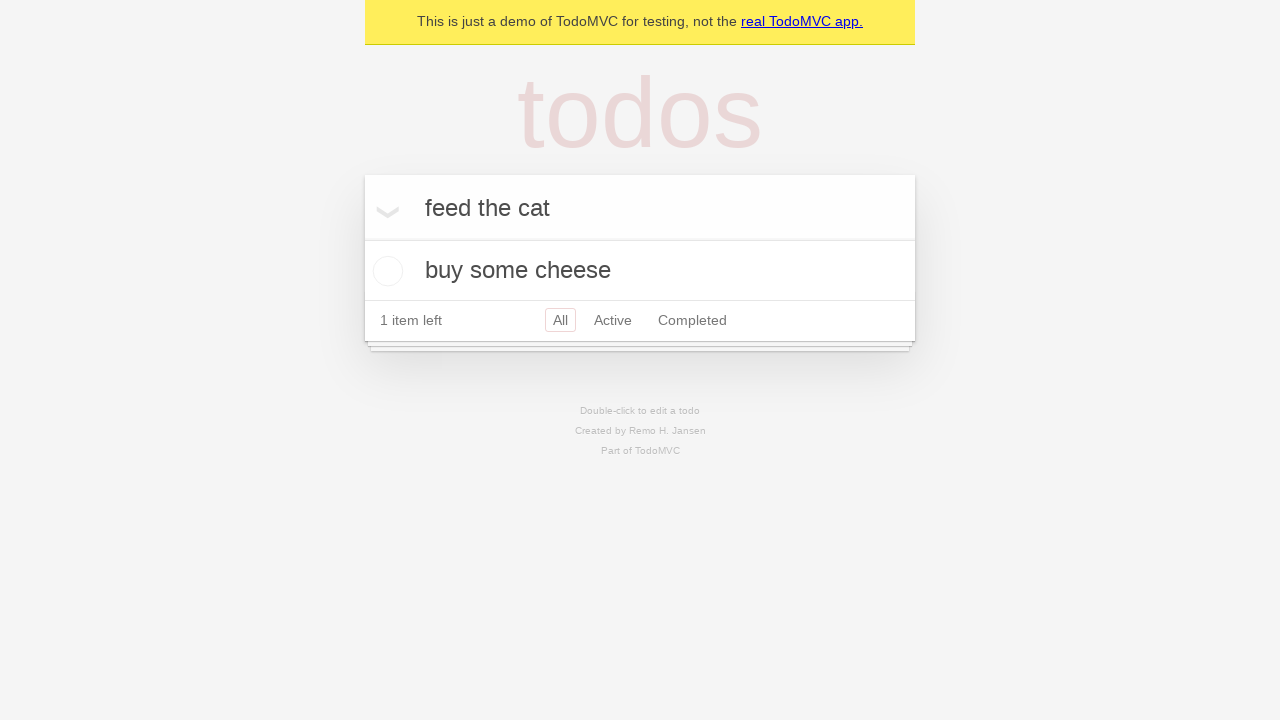

Pressed Enter to create second todo on .new-todo
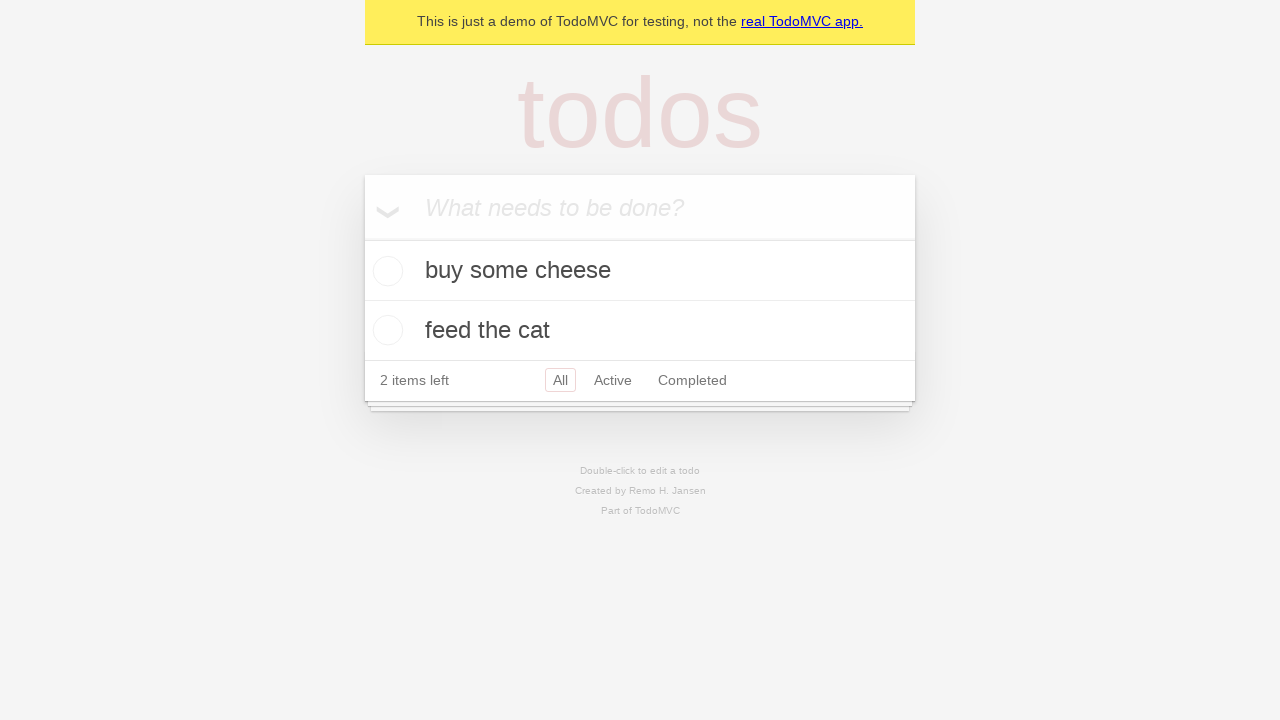

Filled new todo input with 'book a doctors appointment' on .new-todo
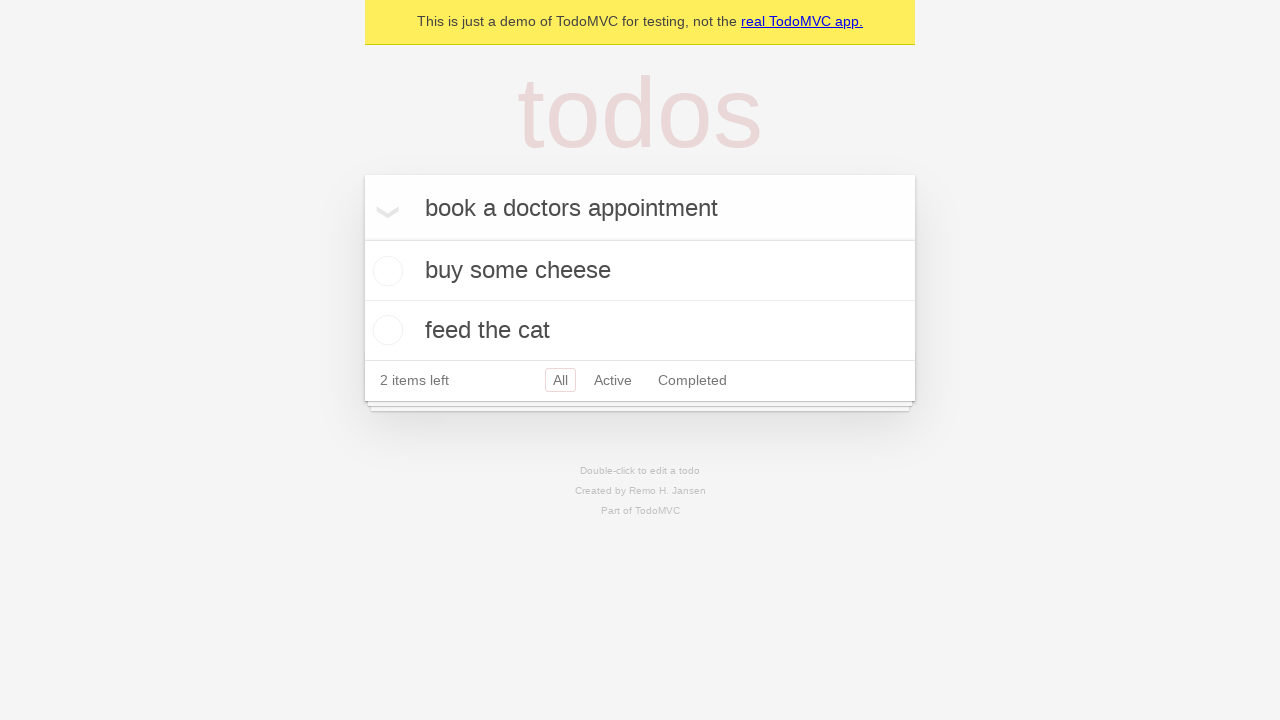

Pressed Enter to create third todo on .new-todo
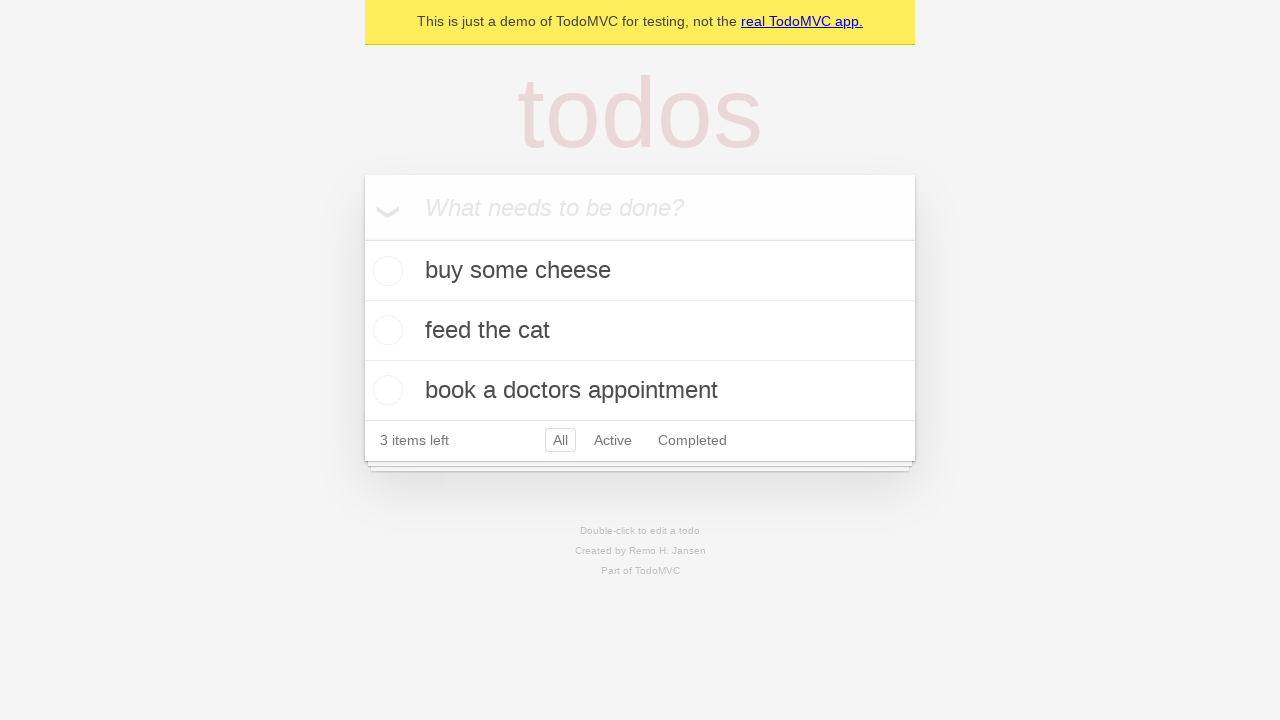

Checked the first todo item at (385, 271) on .todo-list li .toggle >> nth=0
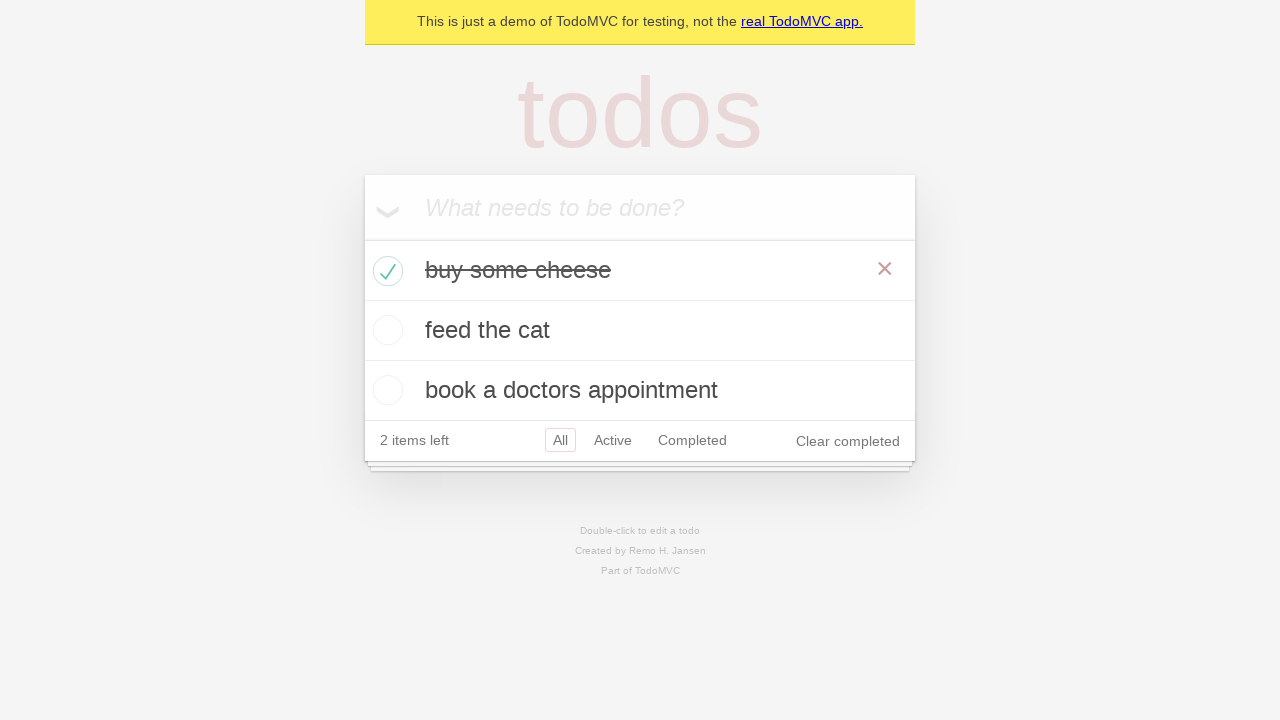

Clicked 'Clear completed' button to remove completed todo at (848, 441) on .clear-completed
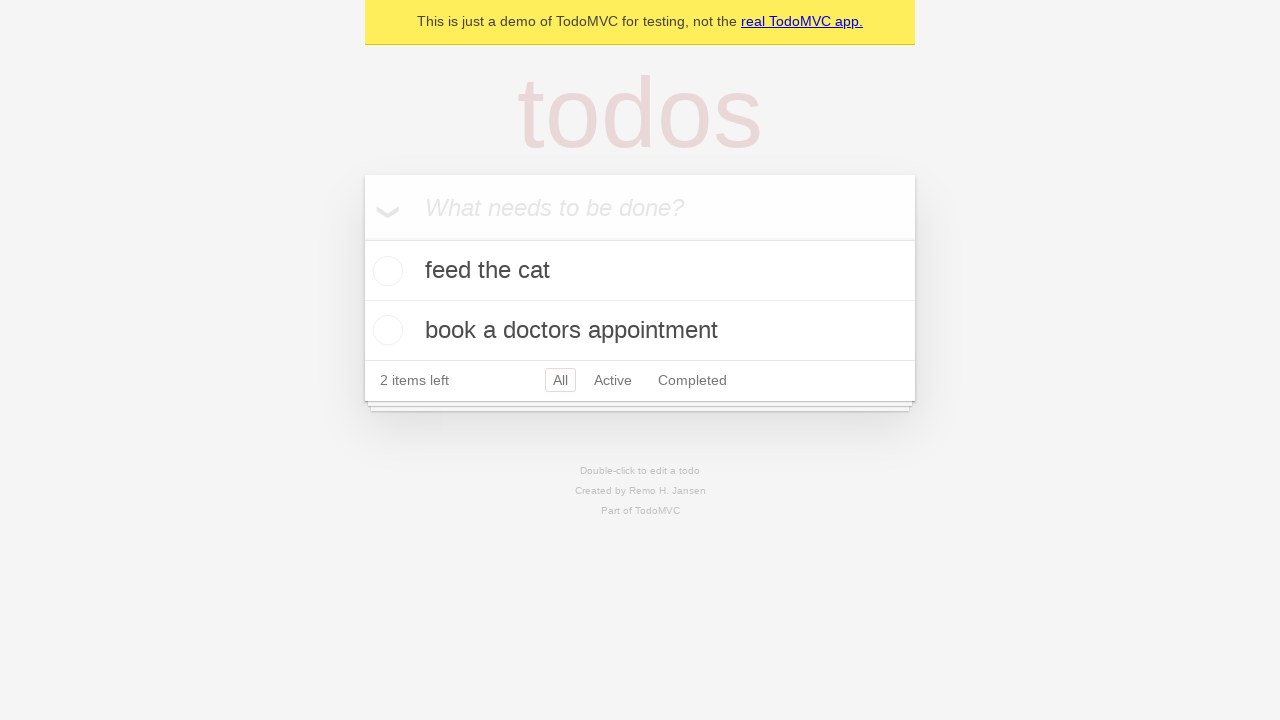

Verified that 'Clear completed' button is hidden when no items are completed
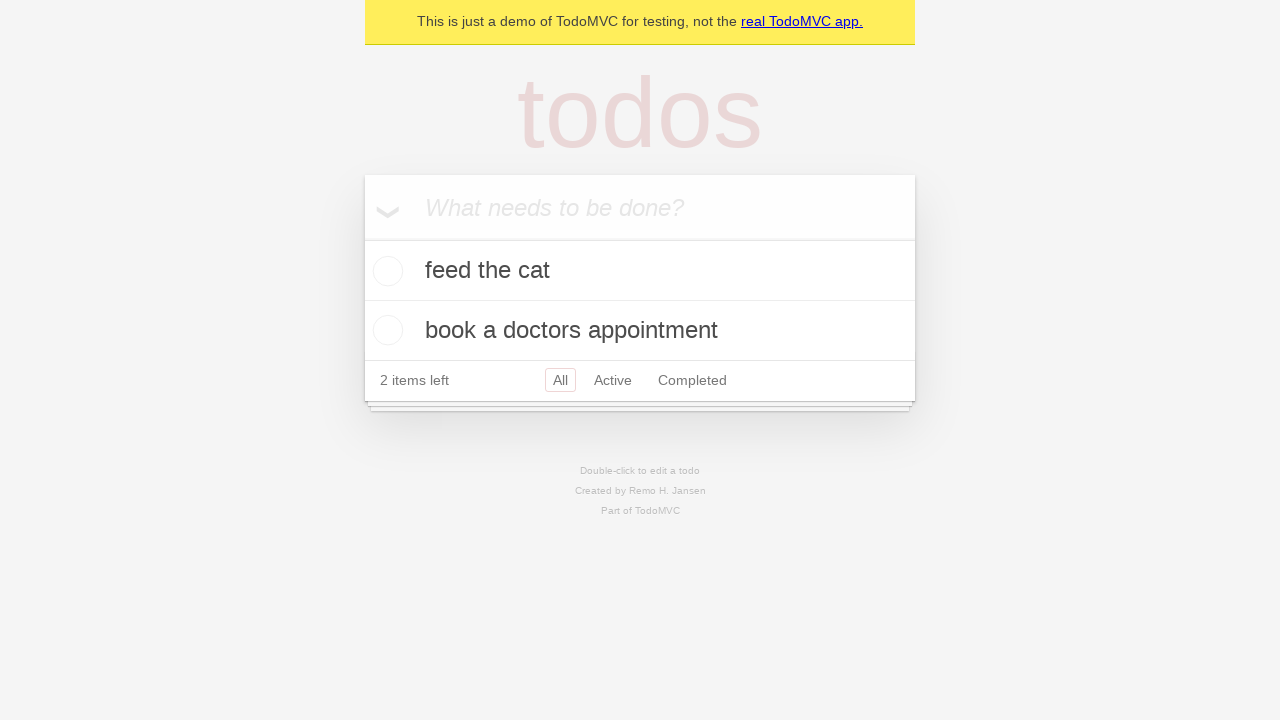

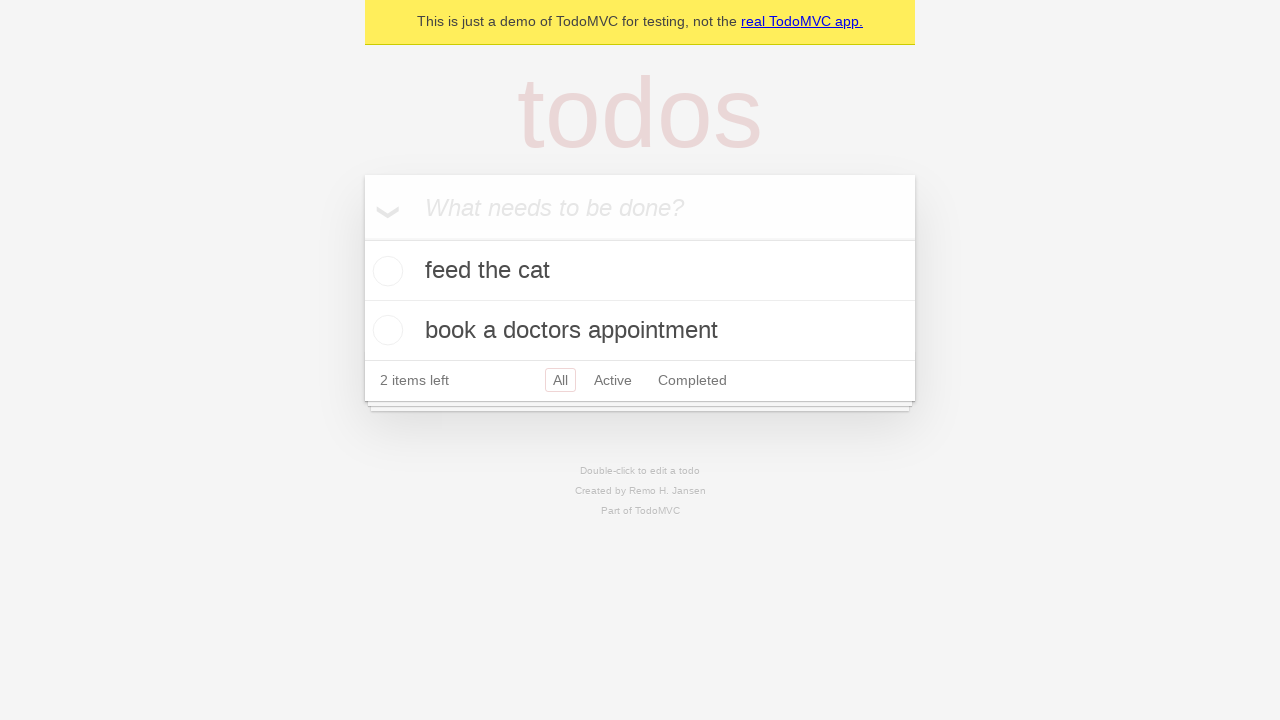